Tests the coffee cart functionality by adding multiple items to cart, proceeding to checkout, filling payment details, and verifying the purchase confirmation message.

Starting URL: https://seleniumbase.io/coffee/

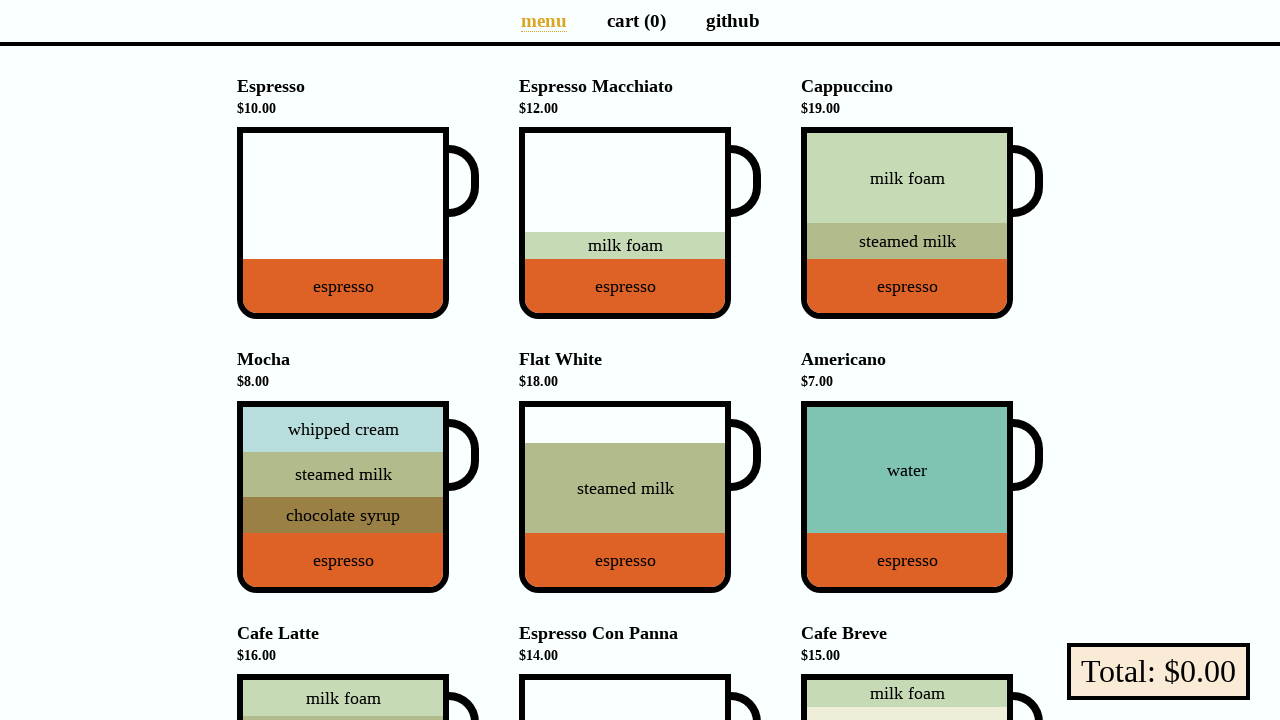

Added Cappuccino to cart at (907, 223) on div[data-sb="Cappuccino"]
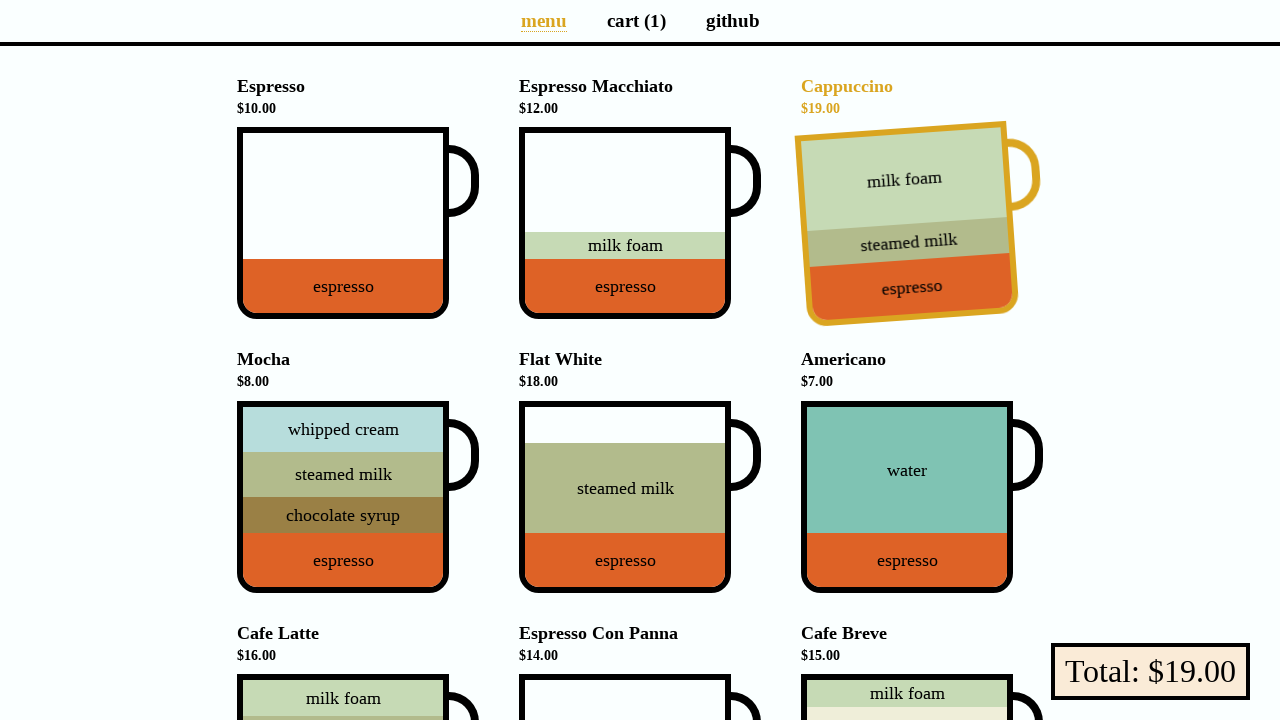

Added Flat White to cart at (625, 497) on div[data-sb="Flat-White"]
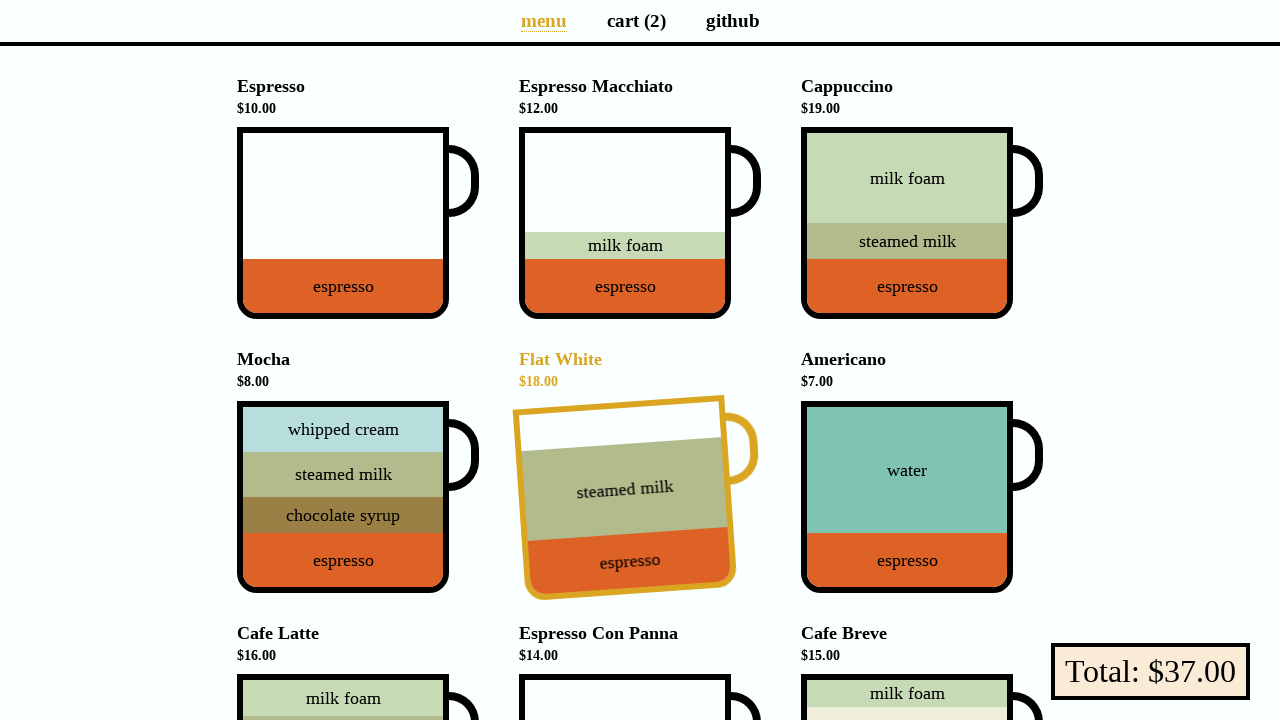

Added Cafe Latte to cart at (343, 627) on div[data-sb="Cafe-Latte"]
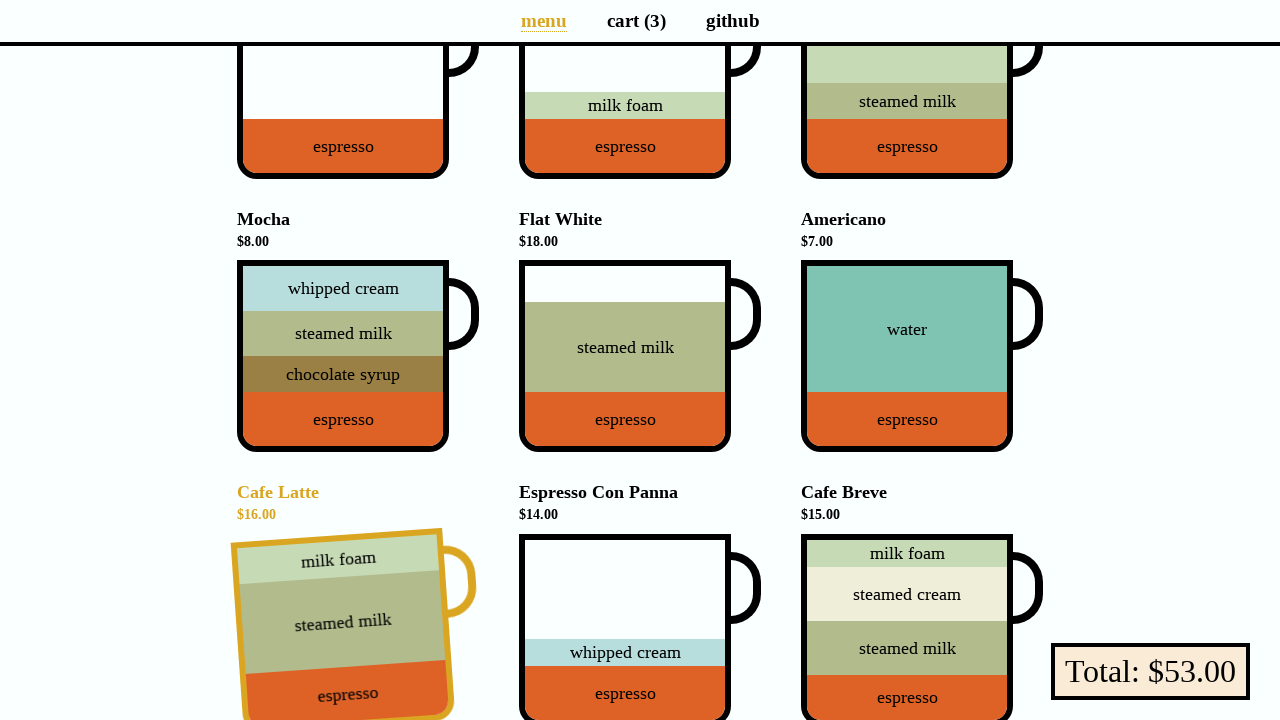

Navigated to cart page at (636, 20) on a[aria-label="Cart page"]
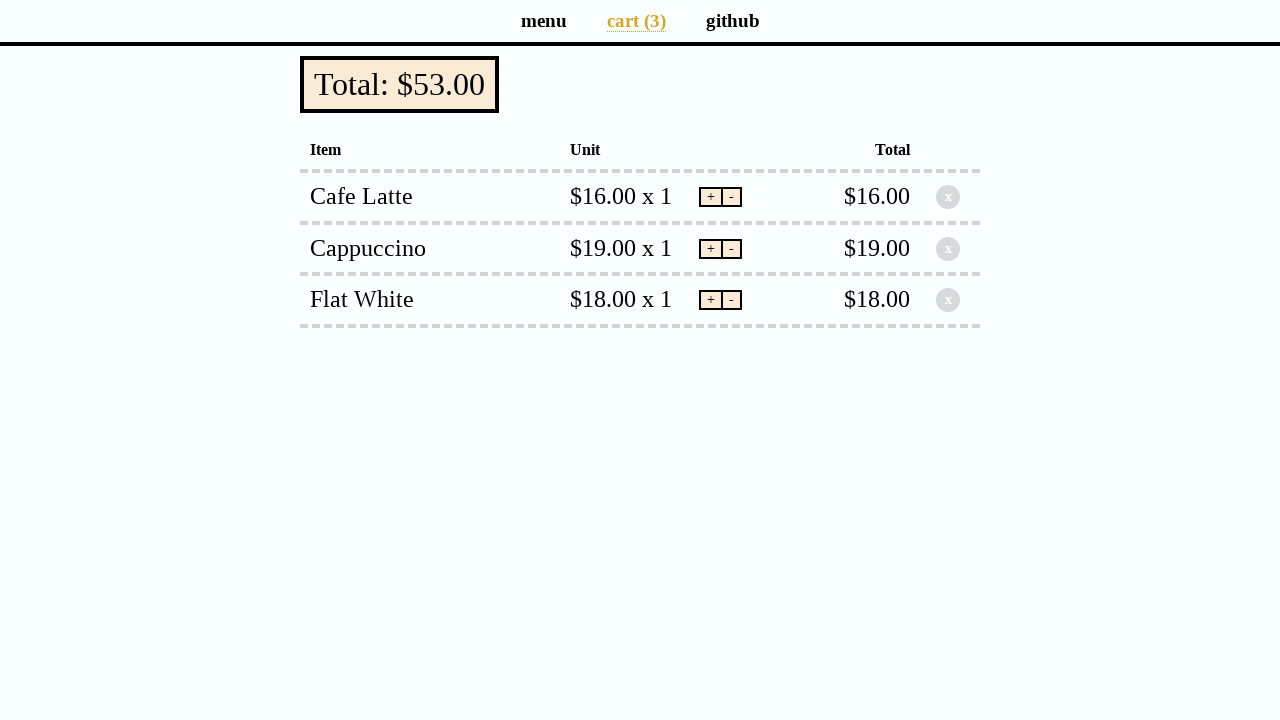

Pay button loaded on cart page
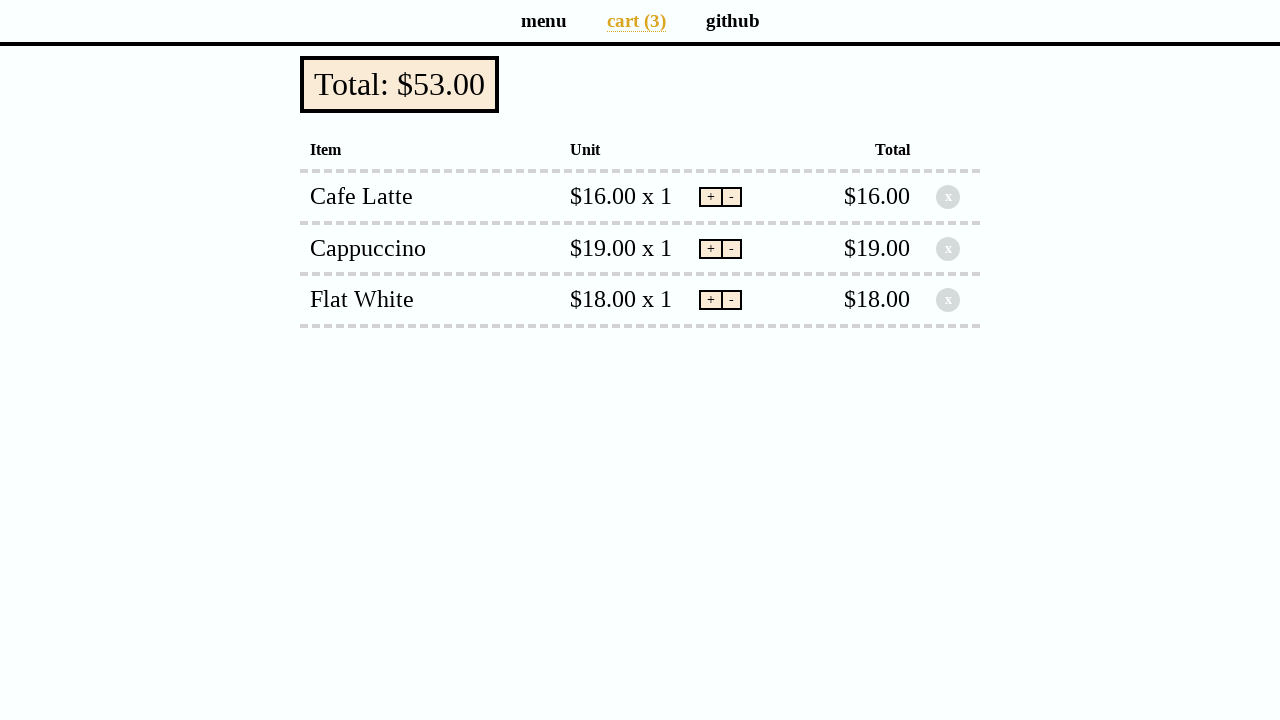

Verified total amount is $53.00
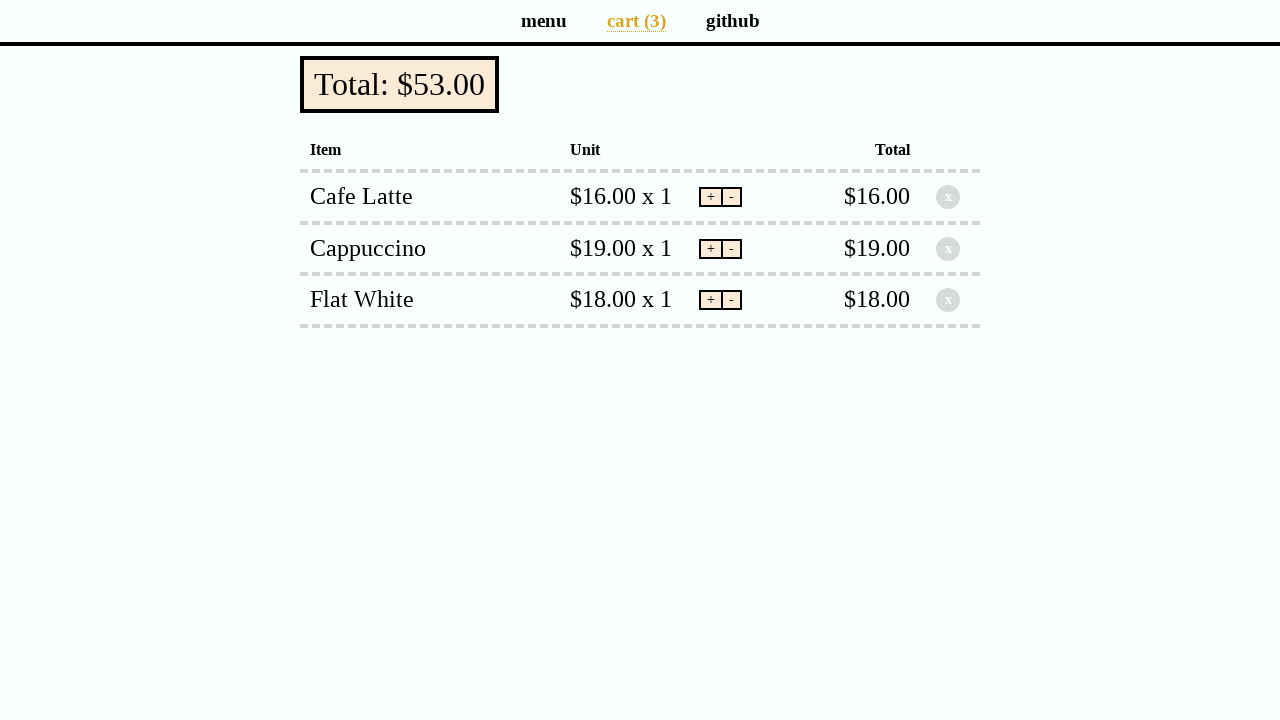

Clicked pay button to proceed to payment at (400, 84) on button.pay
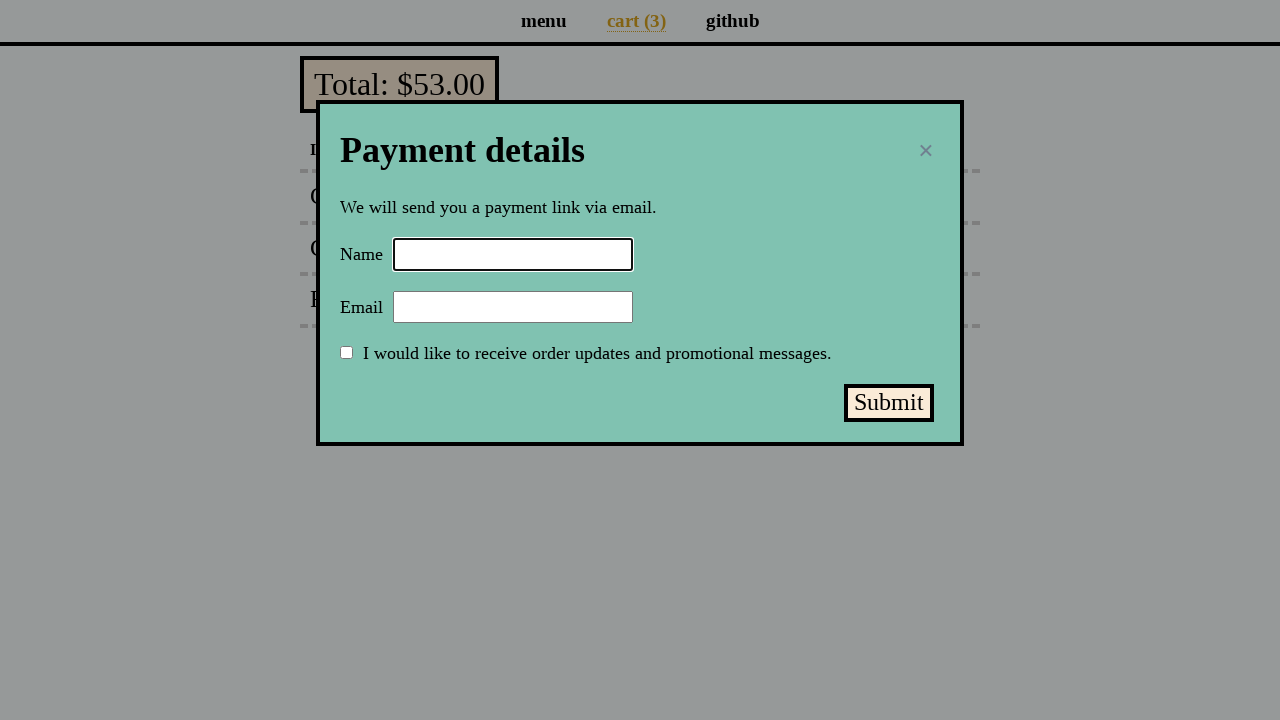

Filled name field with 'Selenium Coffee' on input#name
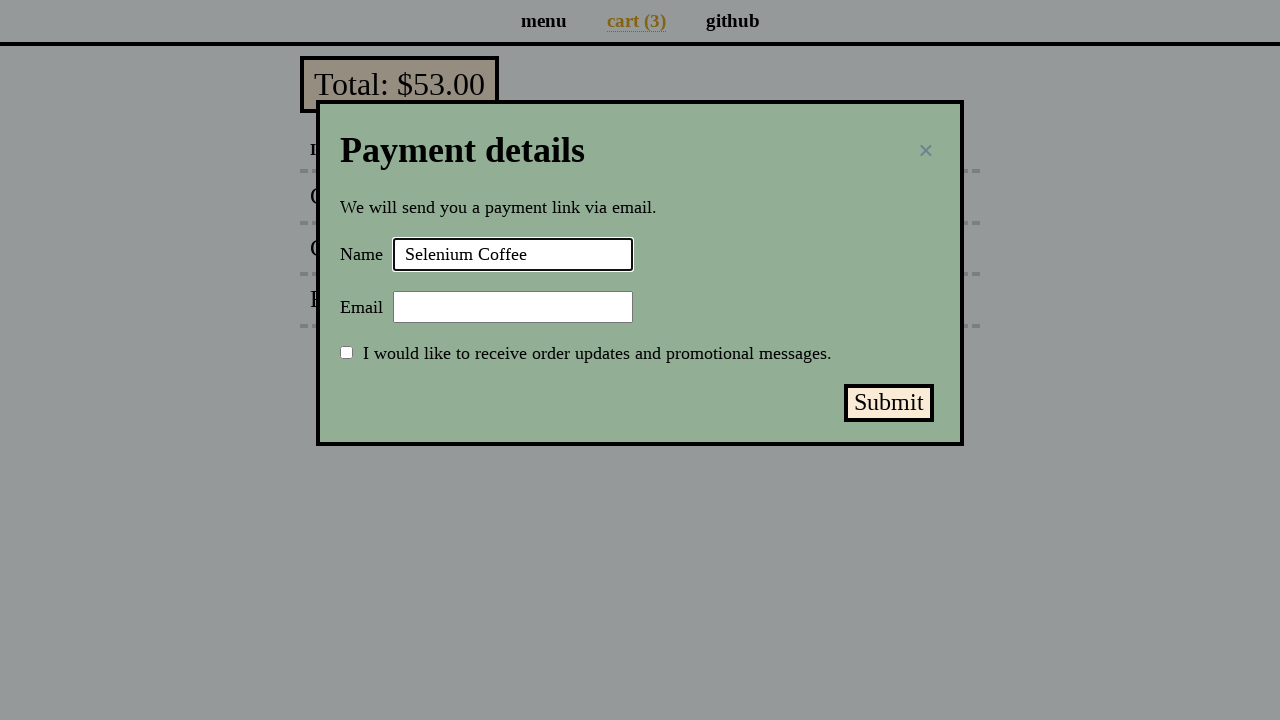

Filled email field with 'test@test.test' on input#email
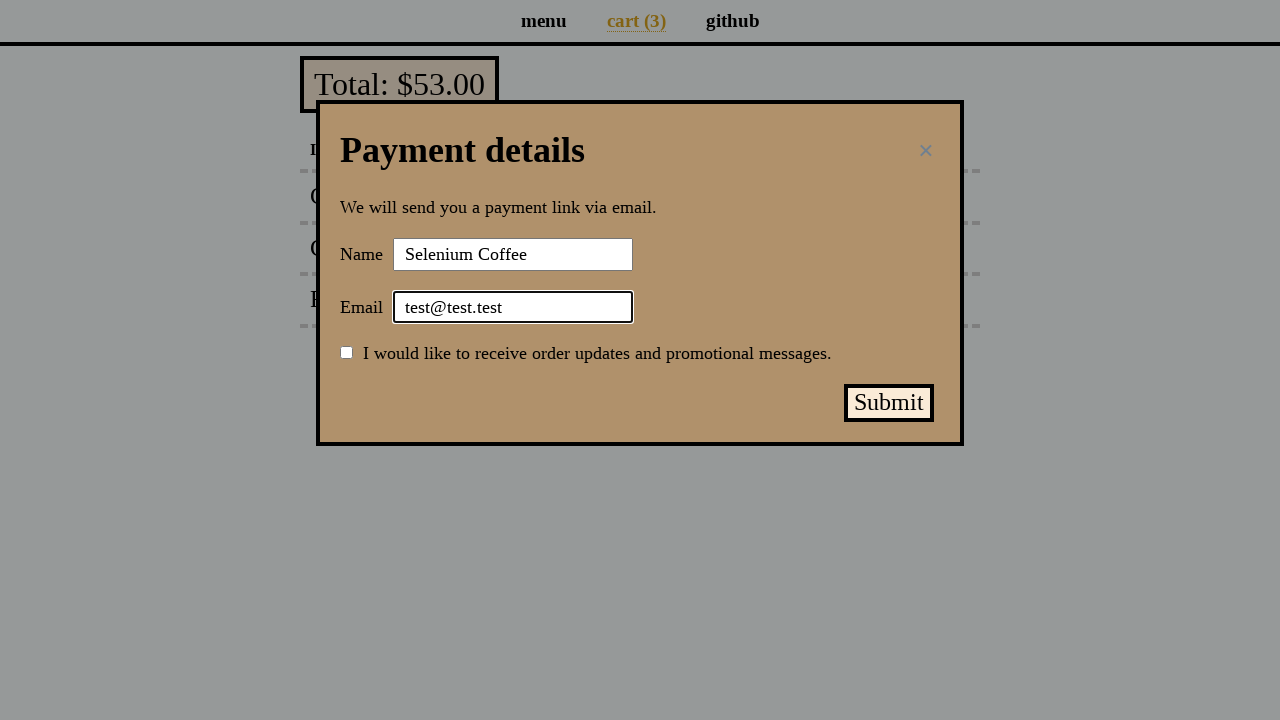

Clicked submit payment button at (889, 403) on button#submit-payment
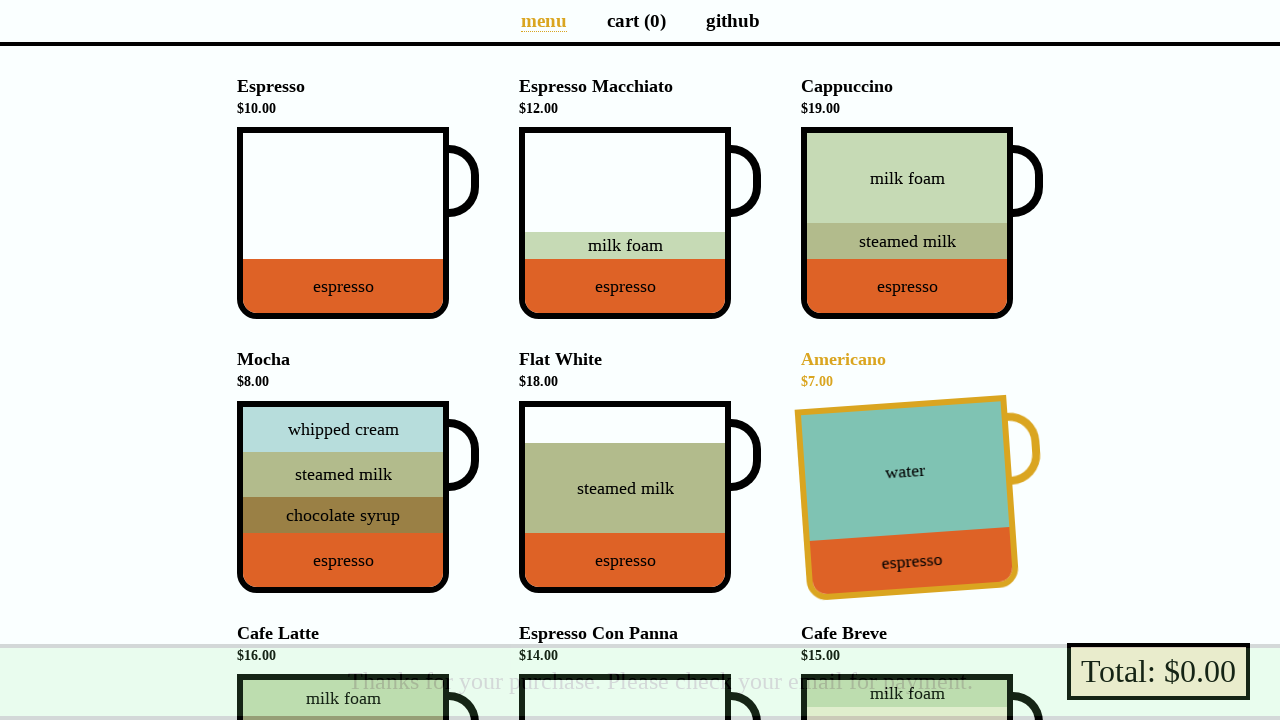

Purchase confirmation success message displayed
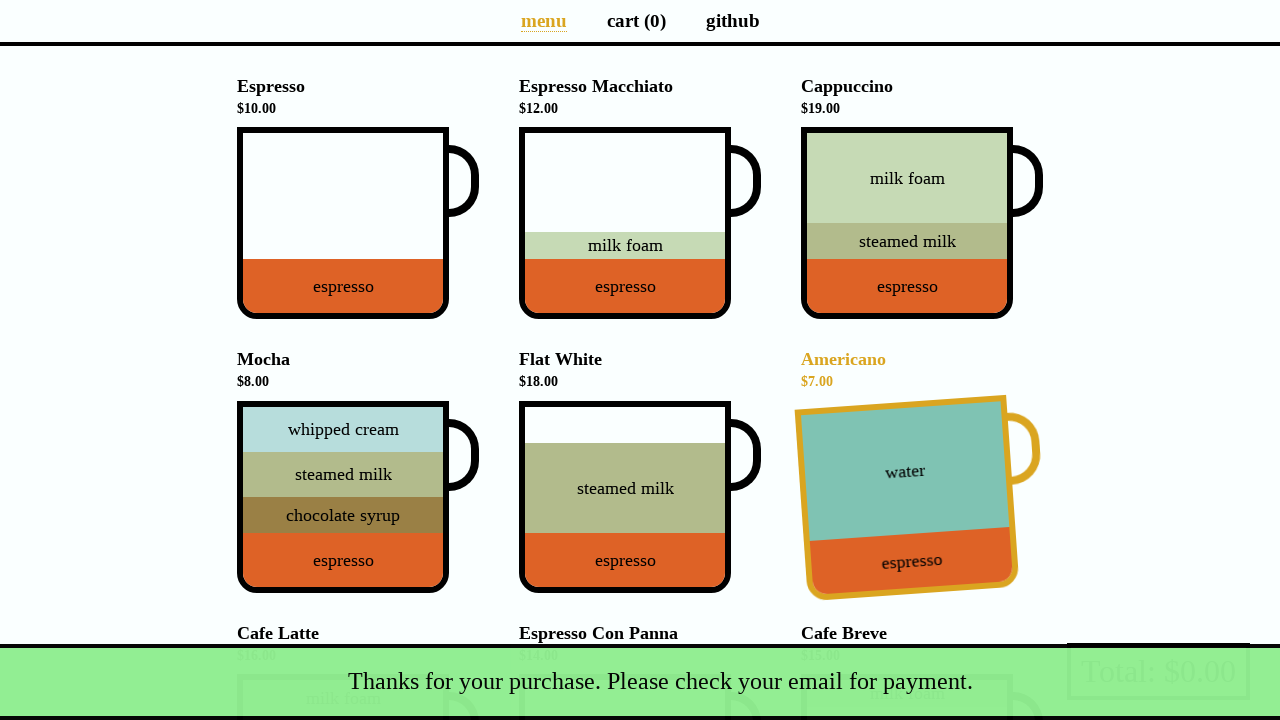

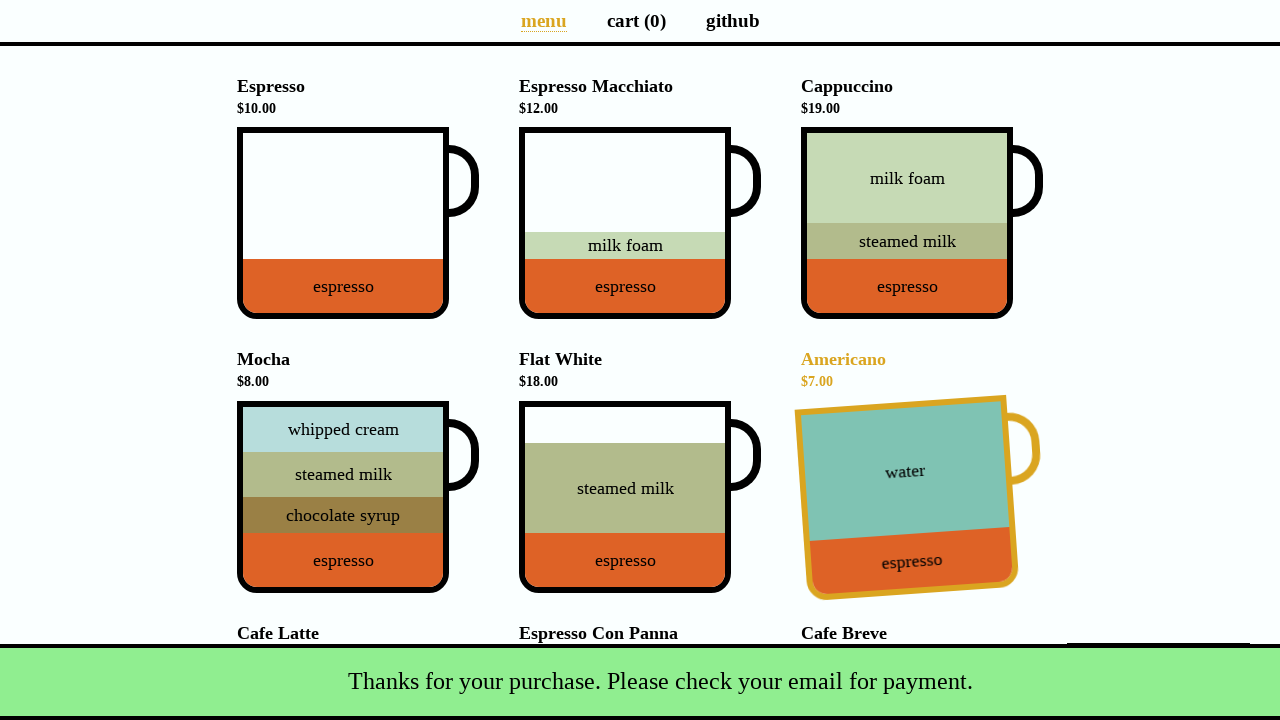